Tests window handling by clicking a link that opens a new window and switching to it

Starting URL: https://the-internet.herokuapp.com/windows

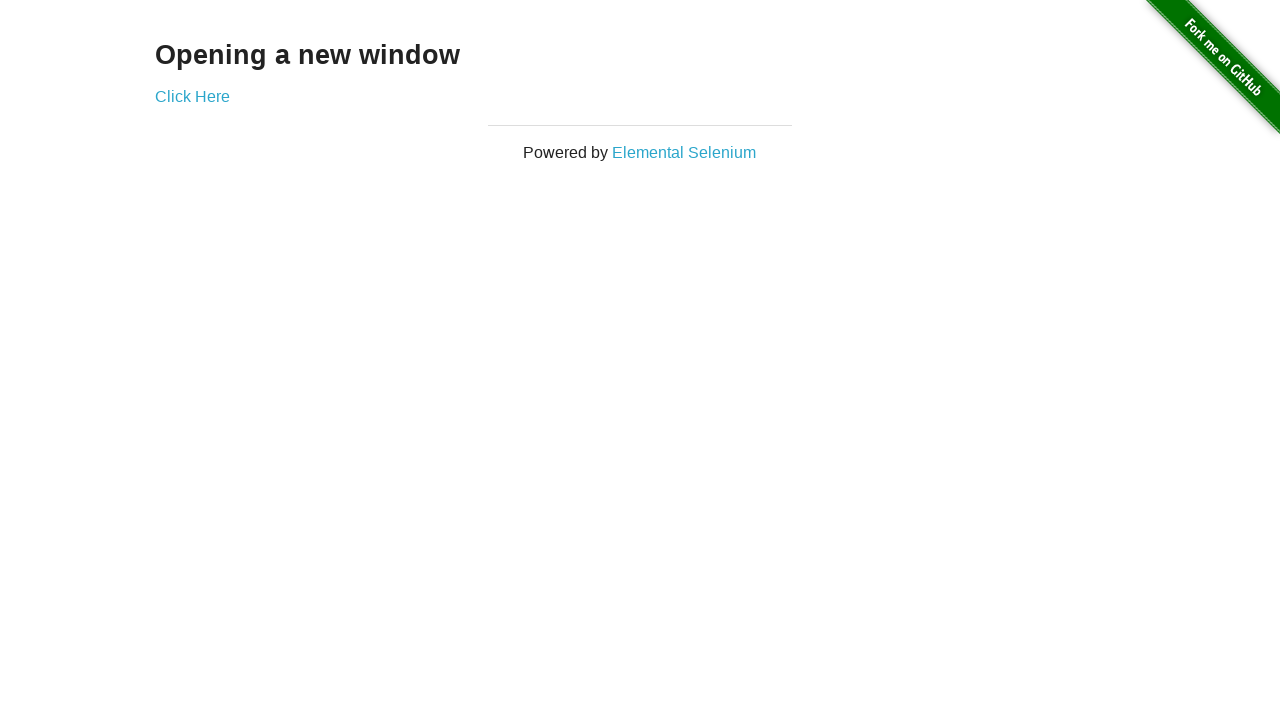

Clicked 'Click Here' link to open new window at (192, 96) on text=Click Here
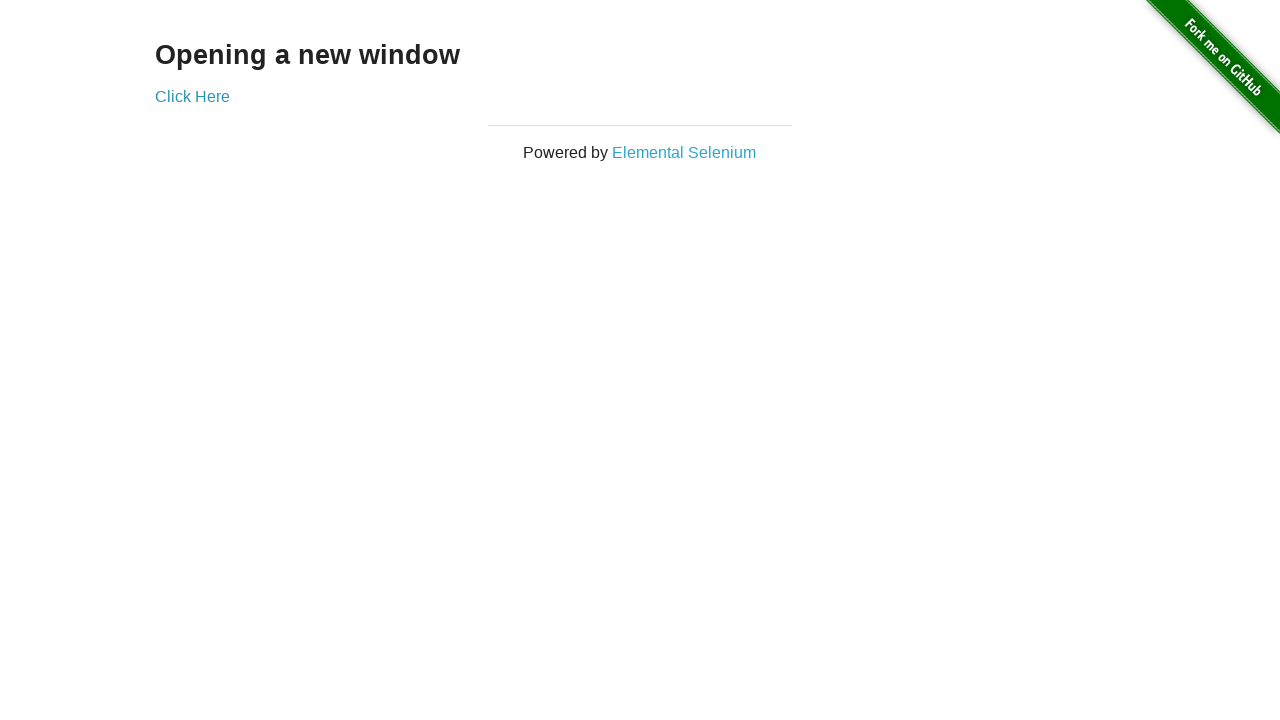

New window loaded
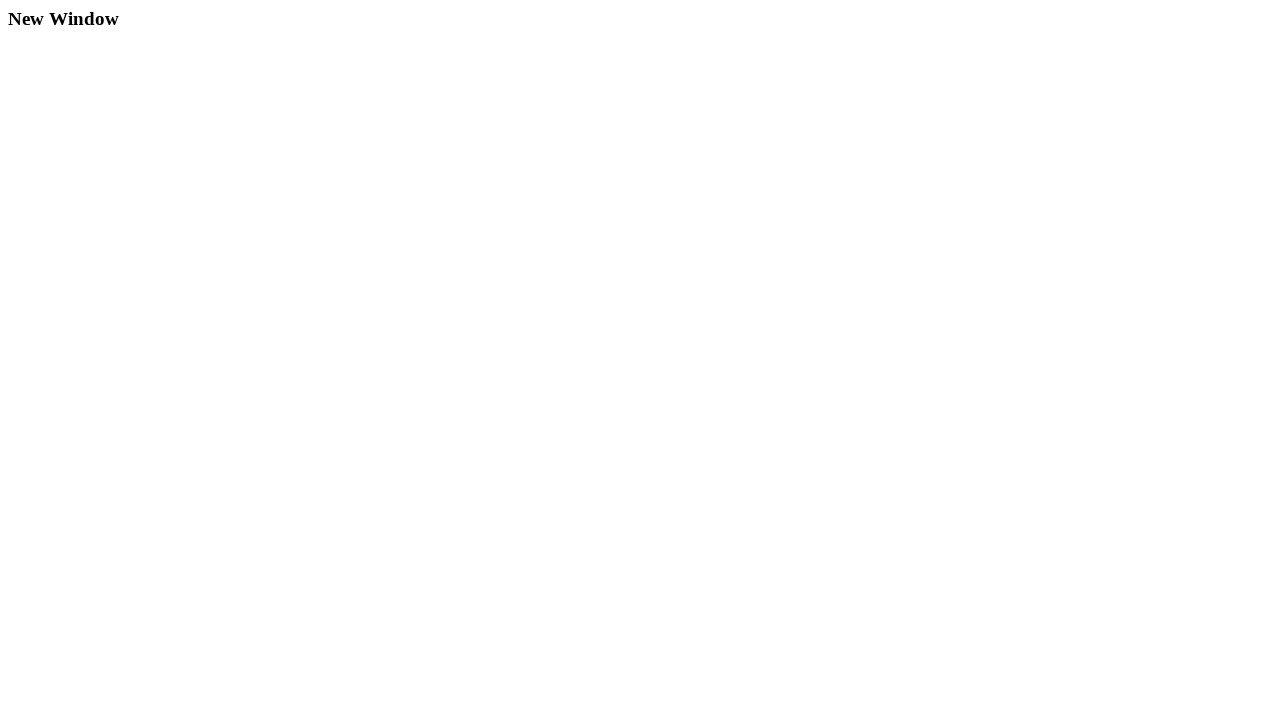

Switched to new window
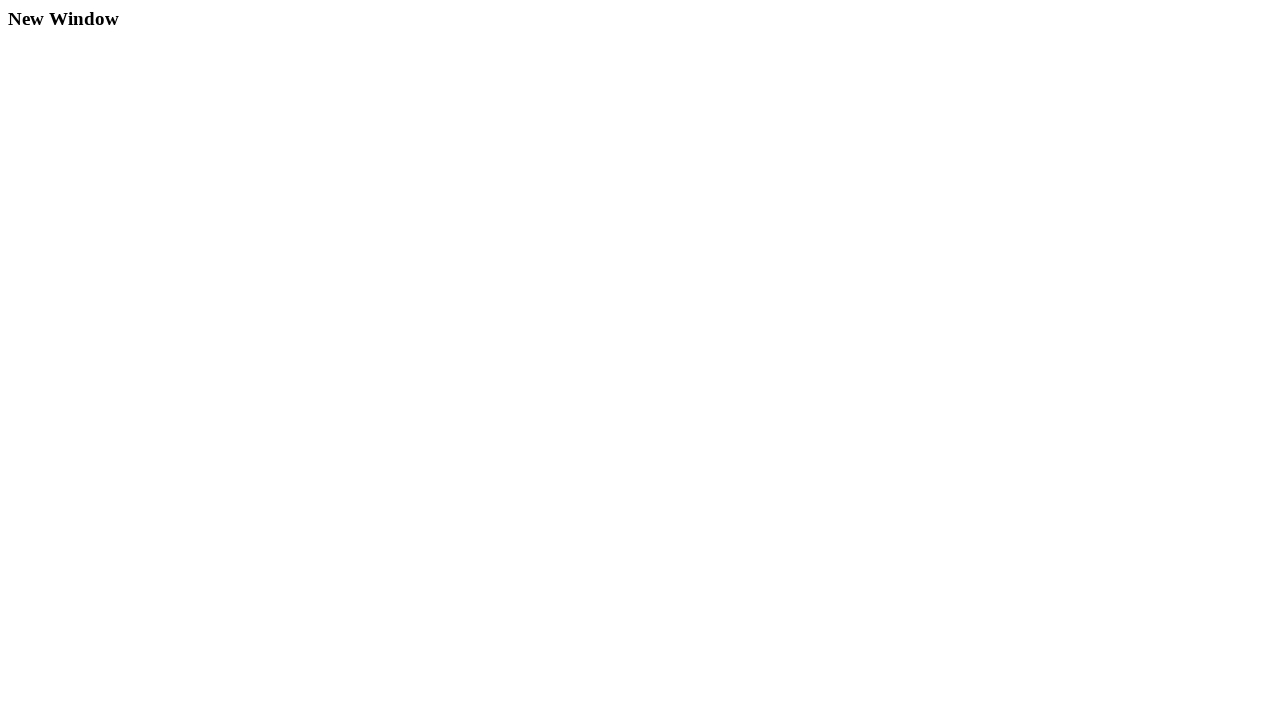

Verified new window contains h3 element
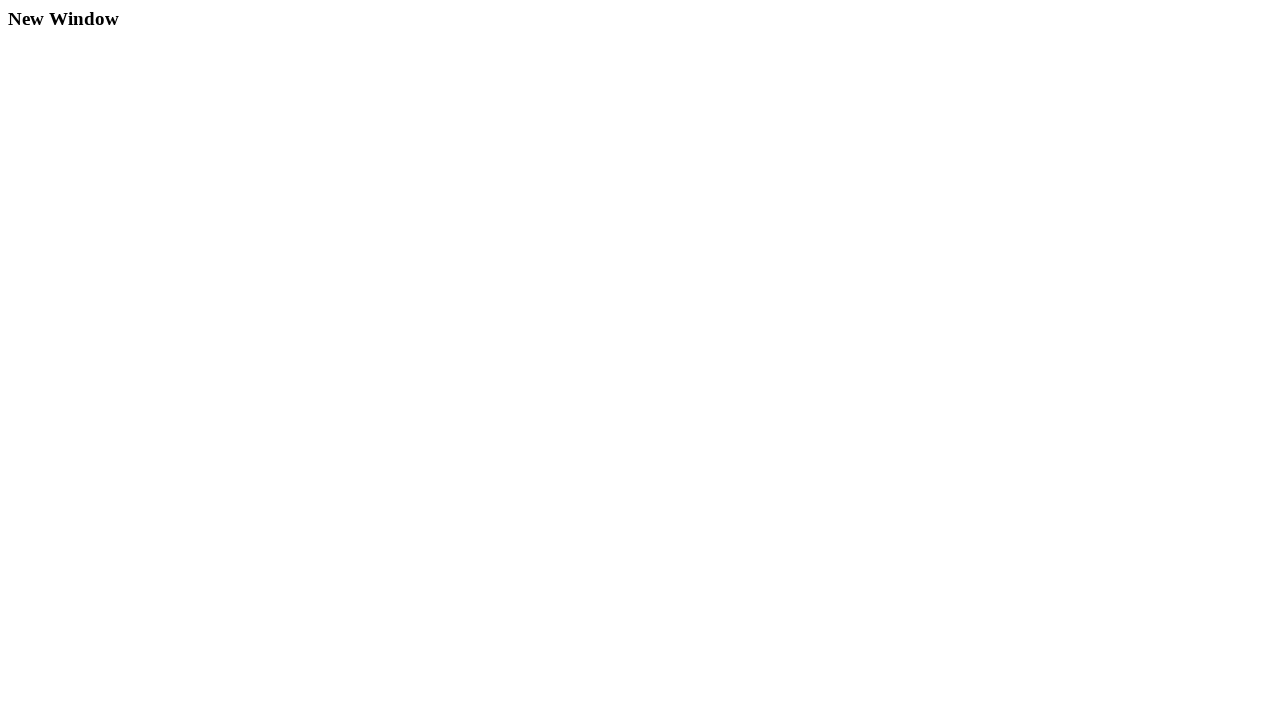

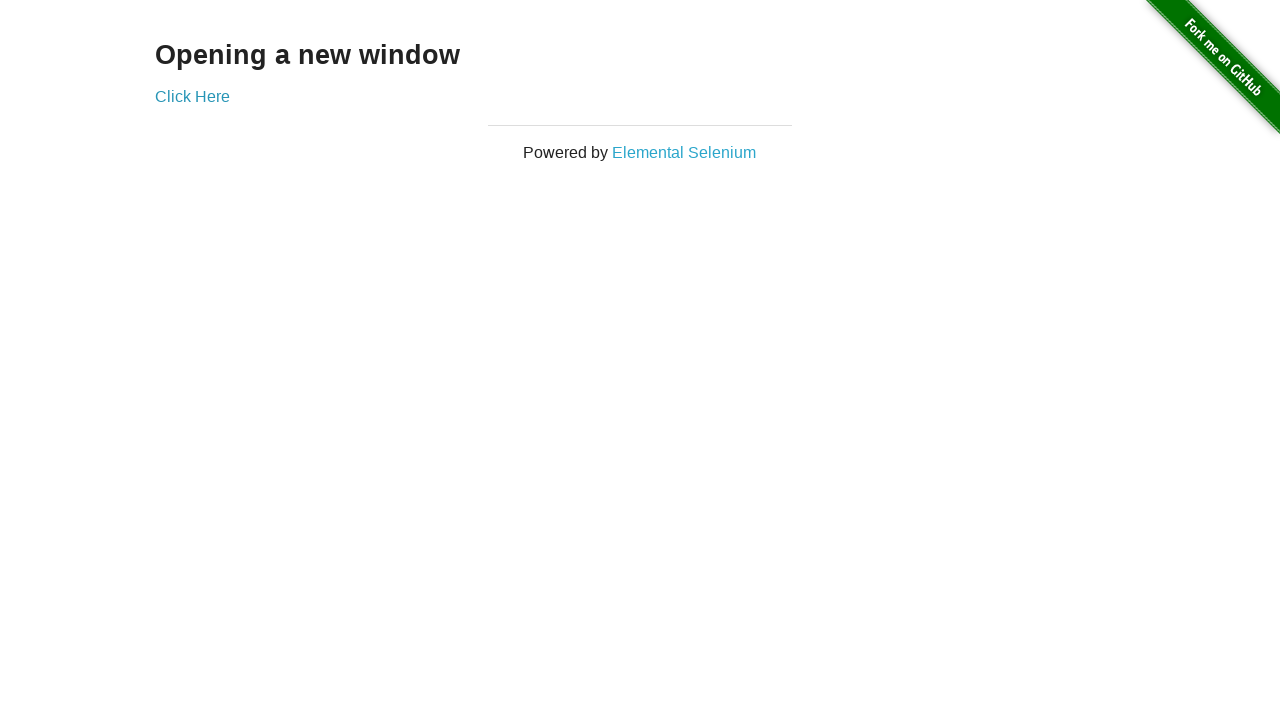